Navigates to Mars news page and verifies that news content elements are present and loaded

Starting URL: https://data-class-mars.s3.amazonaws.com/Mars/index.html

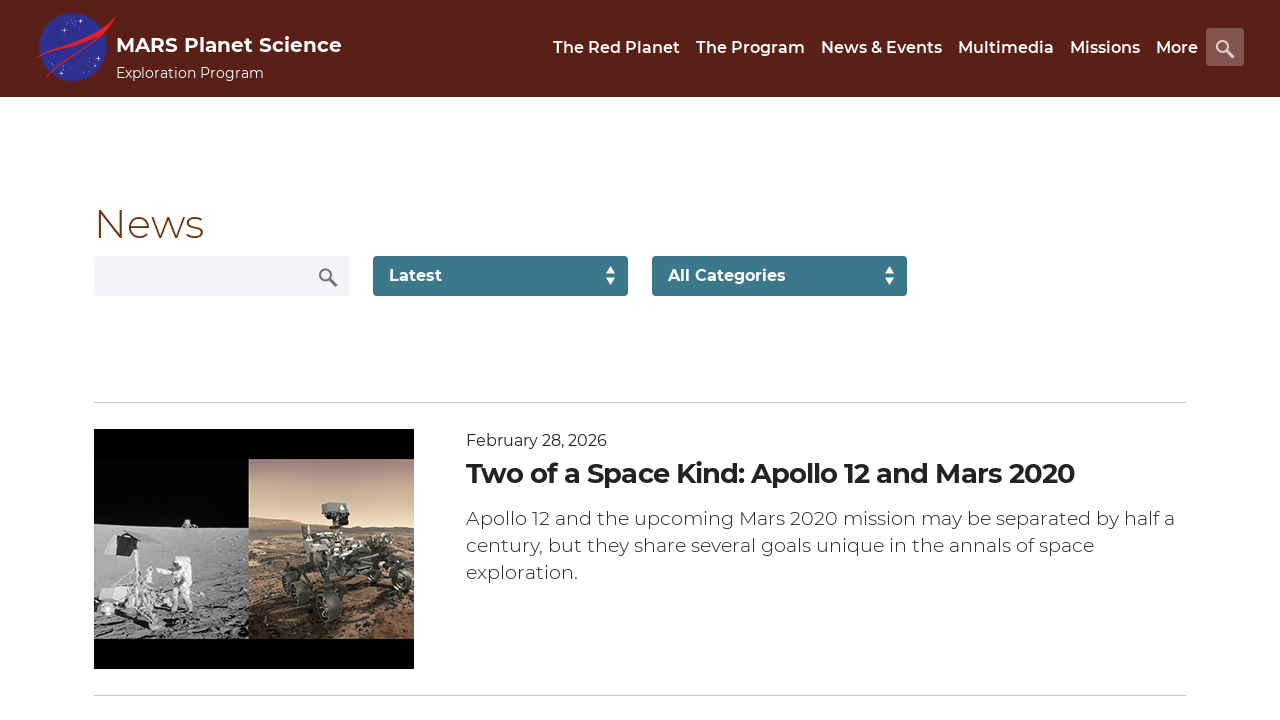

Navigated to Mars news page
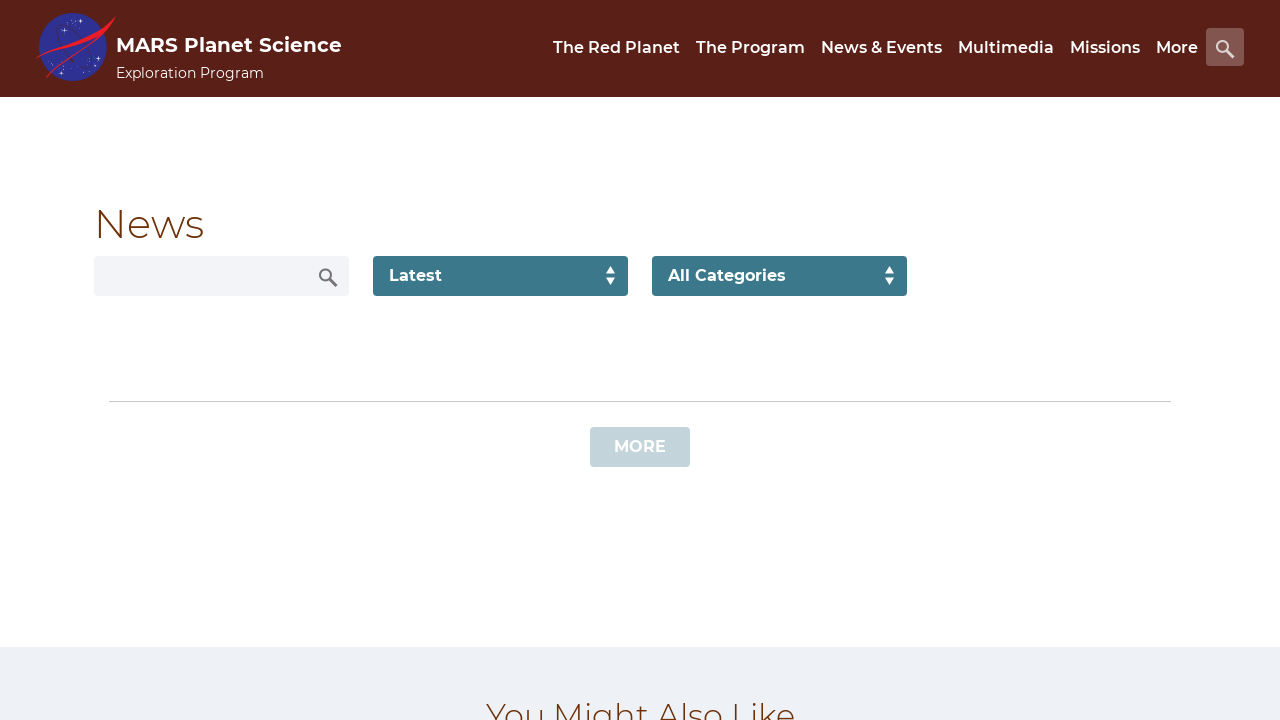

News content list loaded
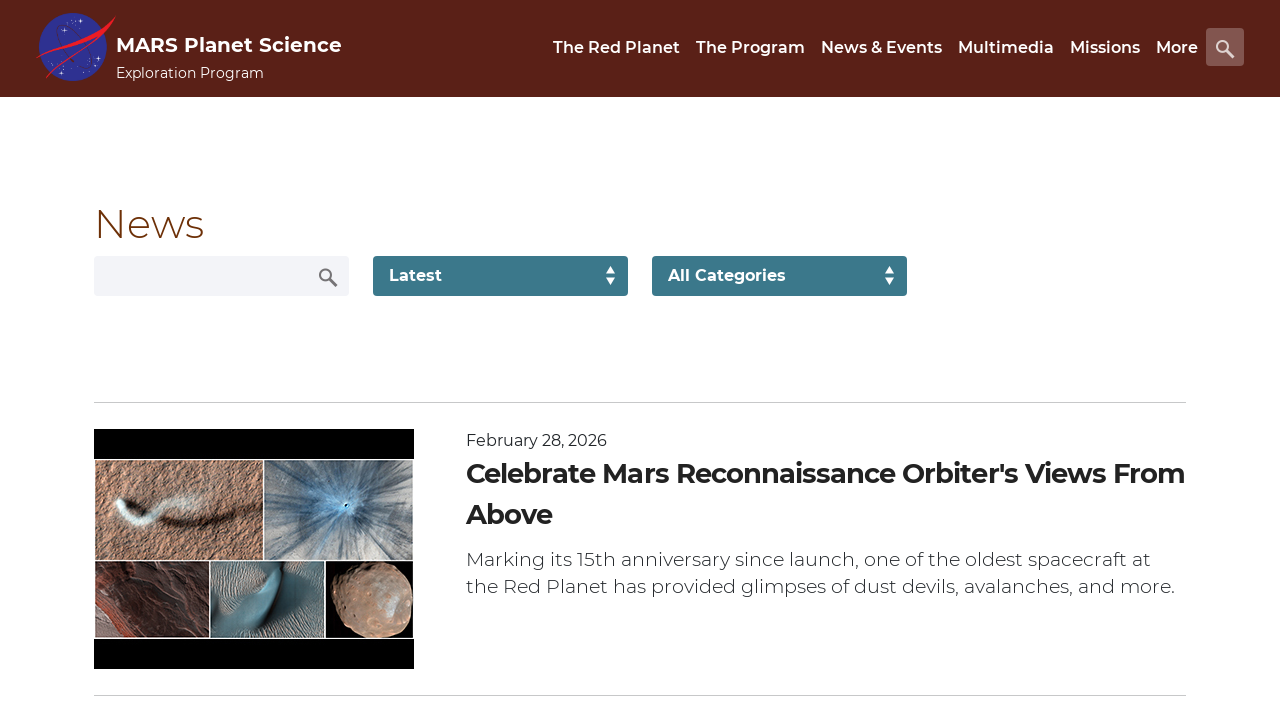

News title element is present
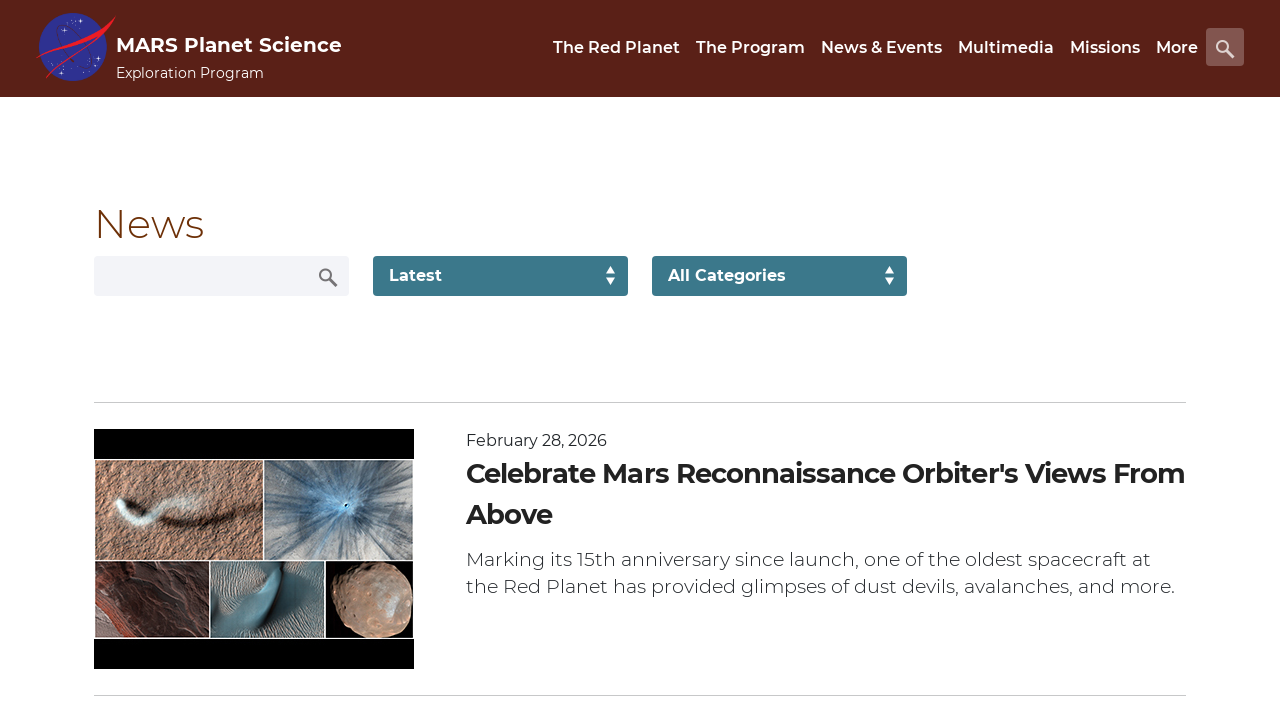

Article teaser body element is present
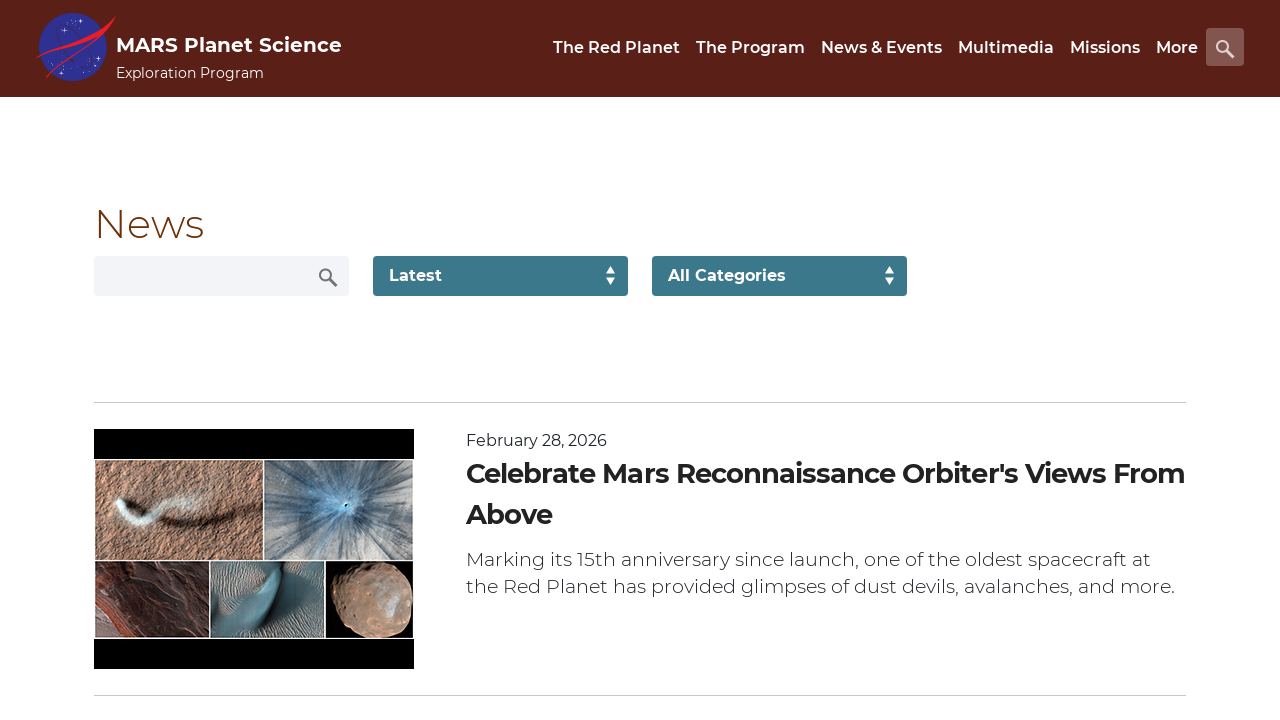

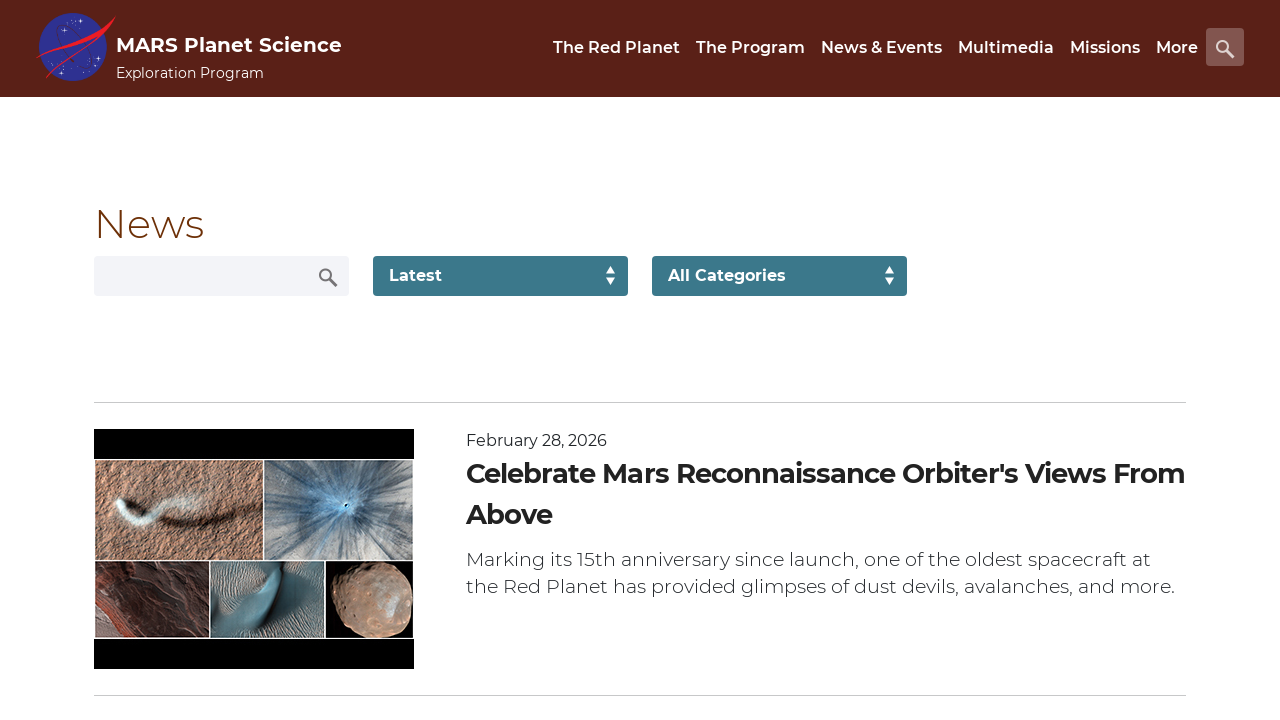